Tests JavaScript alert handling by clicking a button that triggers an alert, accepting it, reading a value from the page, calculating a mathematical result, and submitting the answer.

Starting URL: http://suninjuly.github.io/alert_accept.html

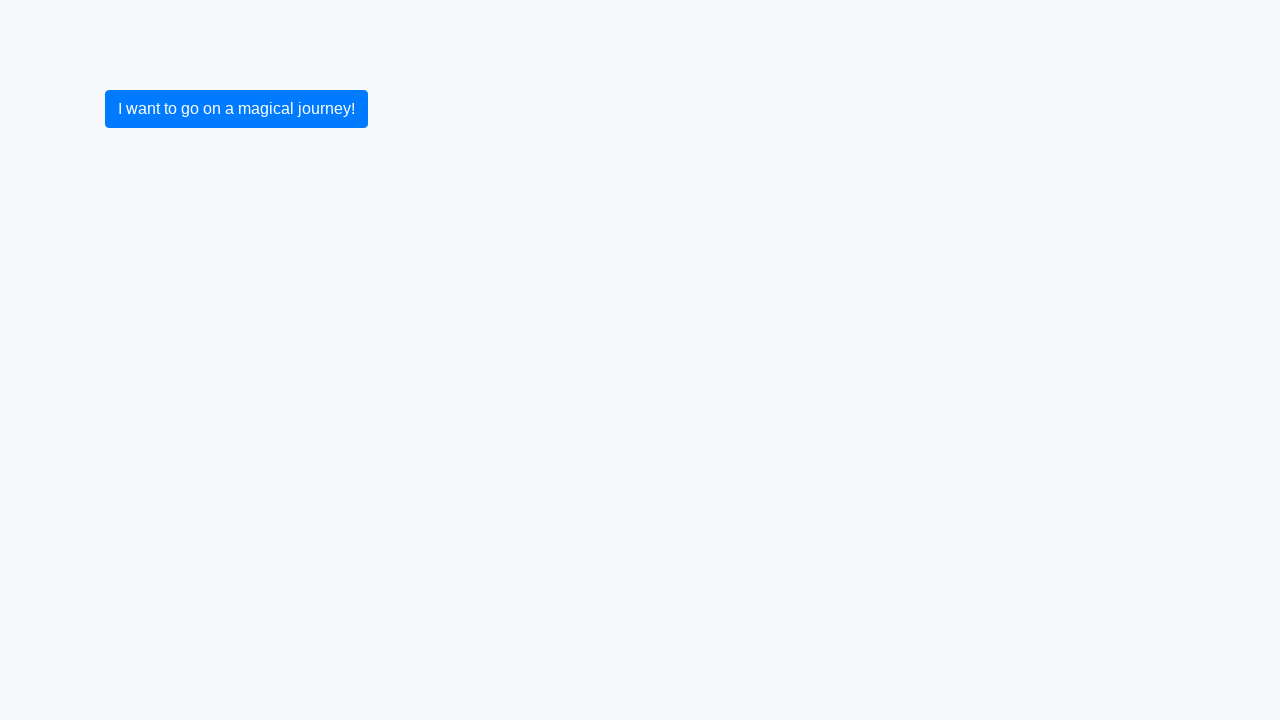

Set up dialog handler to accept alerts
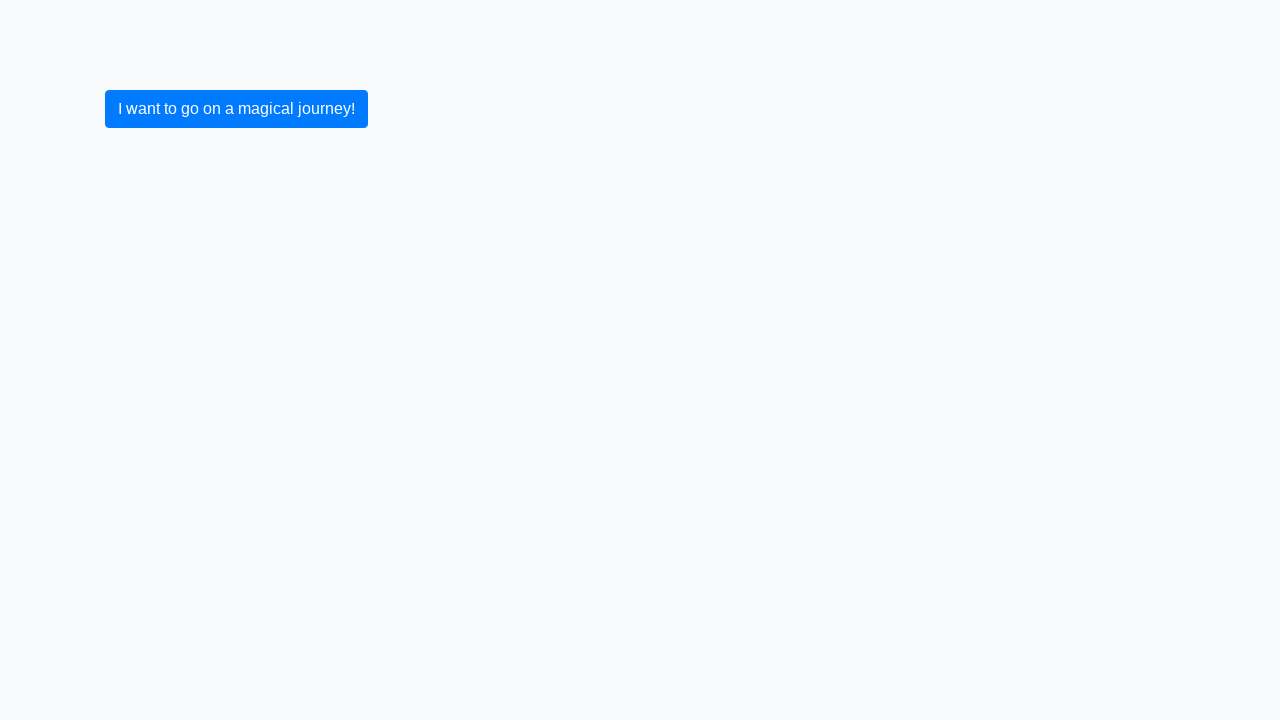

Clicked button to trigger JavaScript alert at (236, 109) on button
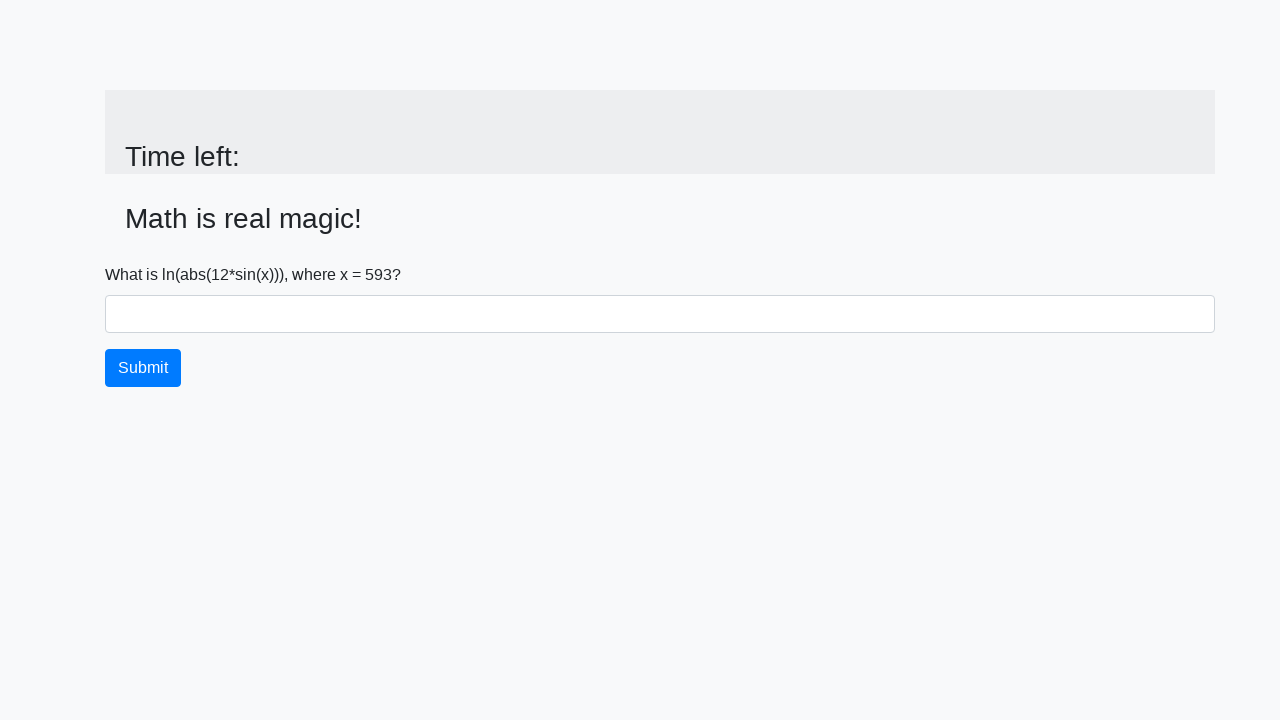

Alert accepted and page updated with input value
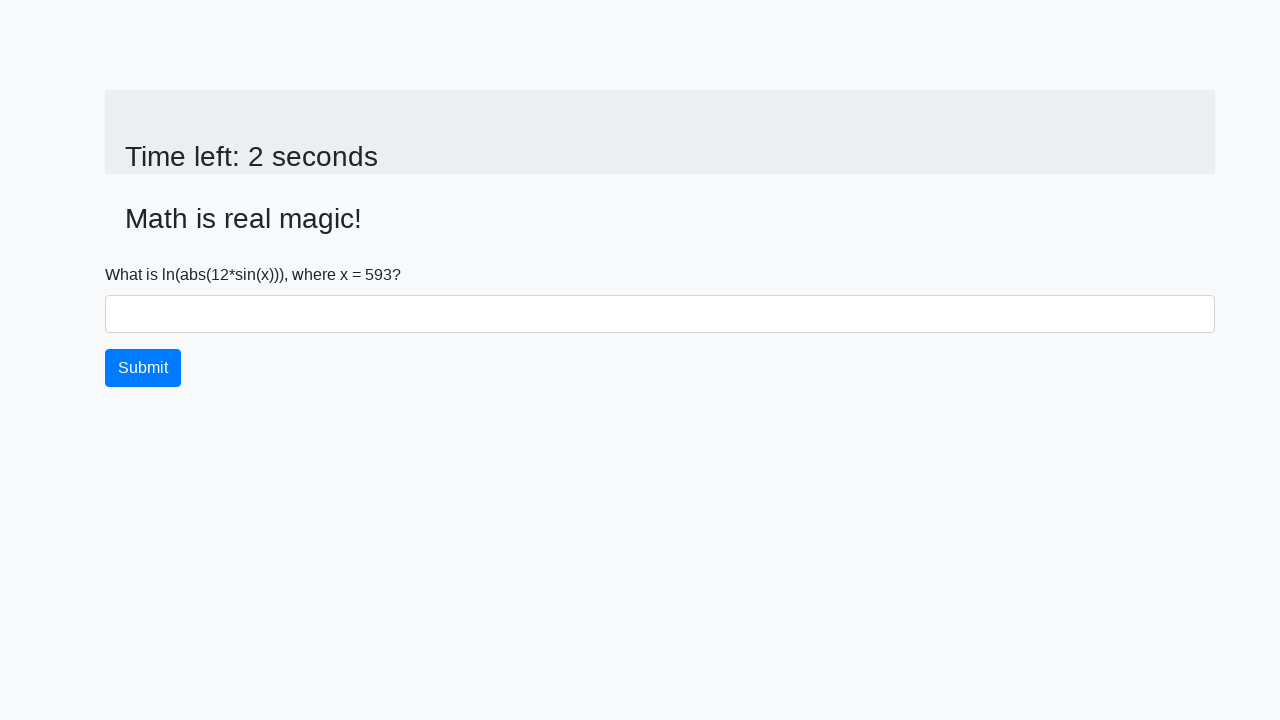

Retrieved x value from page: 593
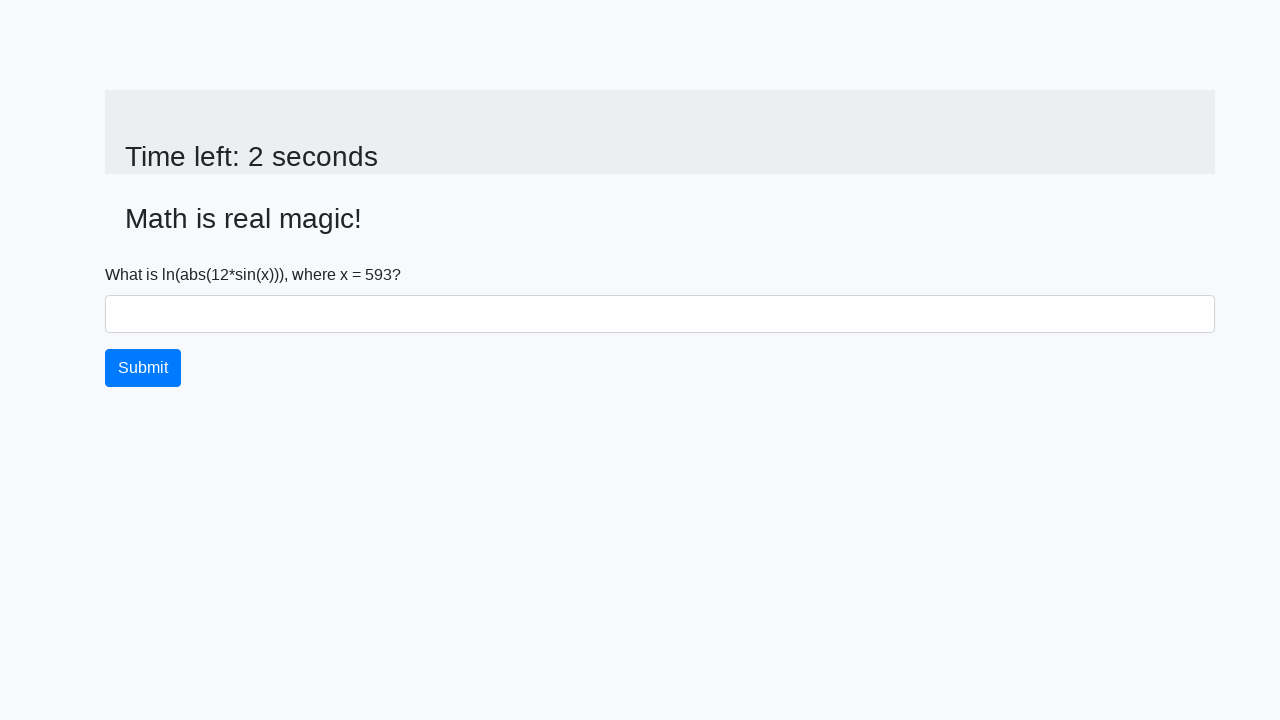

Calculated answer y = 2.1133418063124396
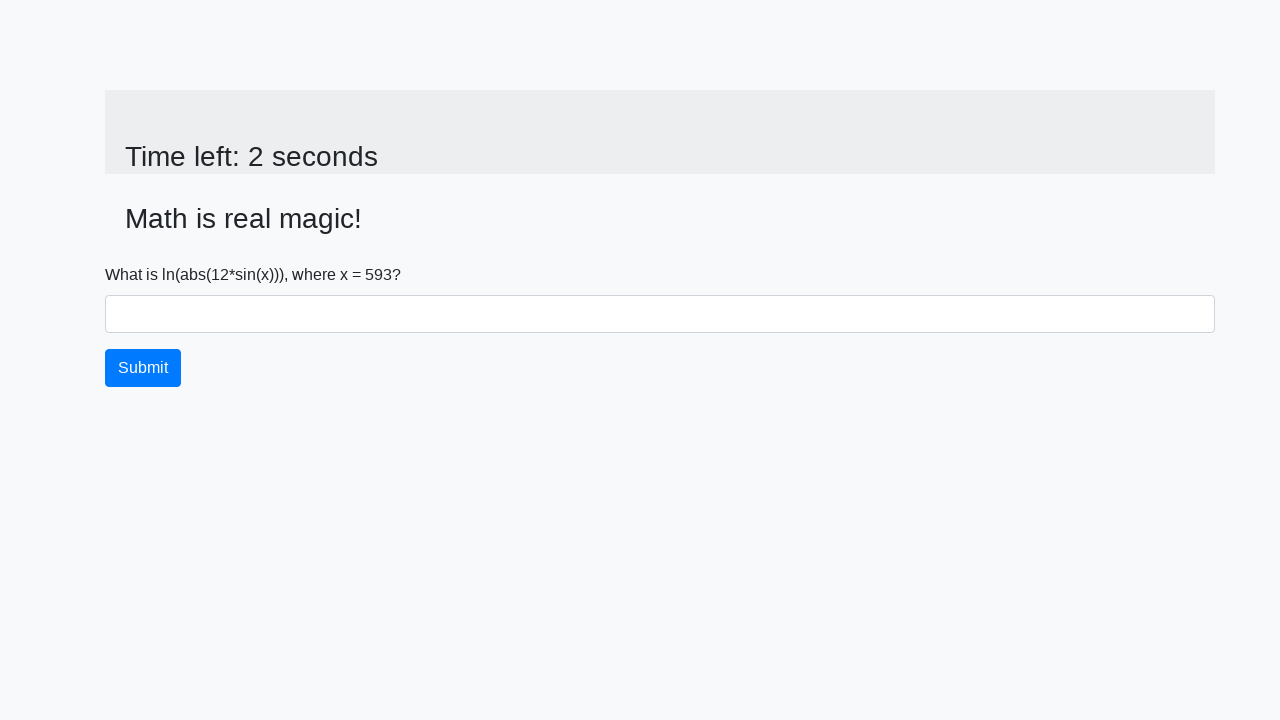

Filled answer field with calculated value: 2.1133418063124396 on #answer
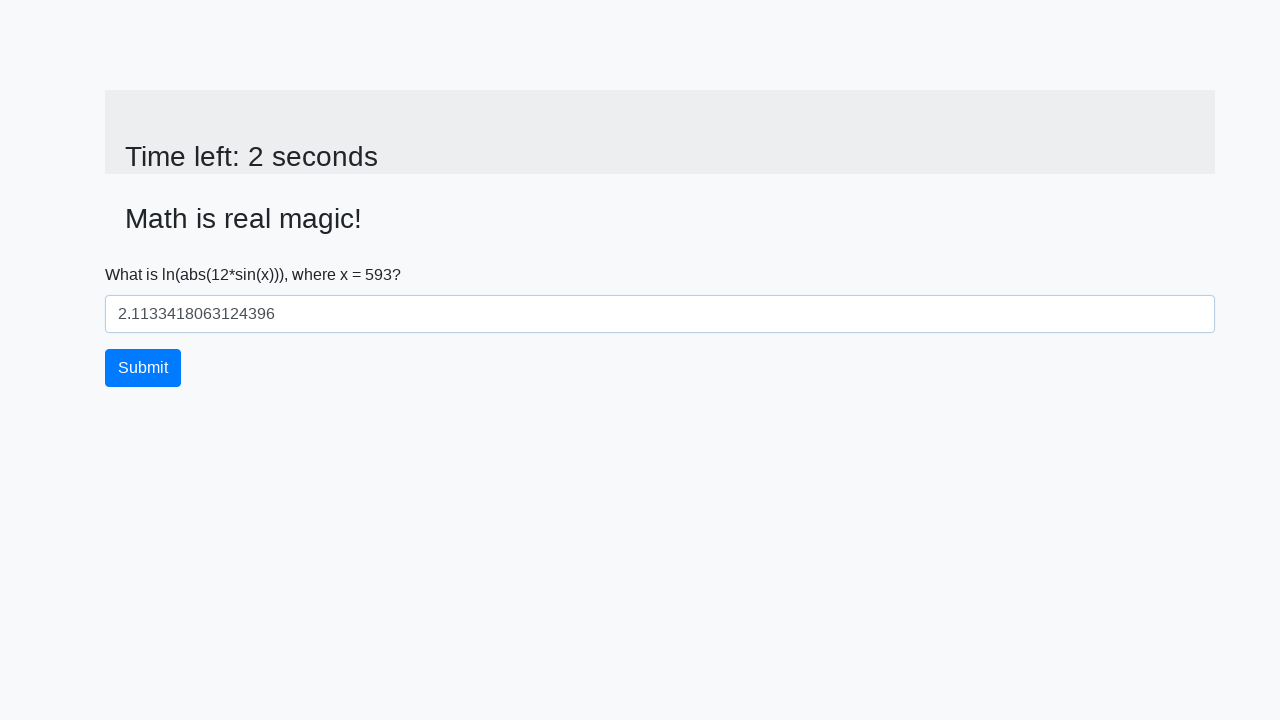

Clicked submit button to submit the answer at (143, 368) on button.btn
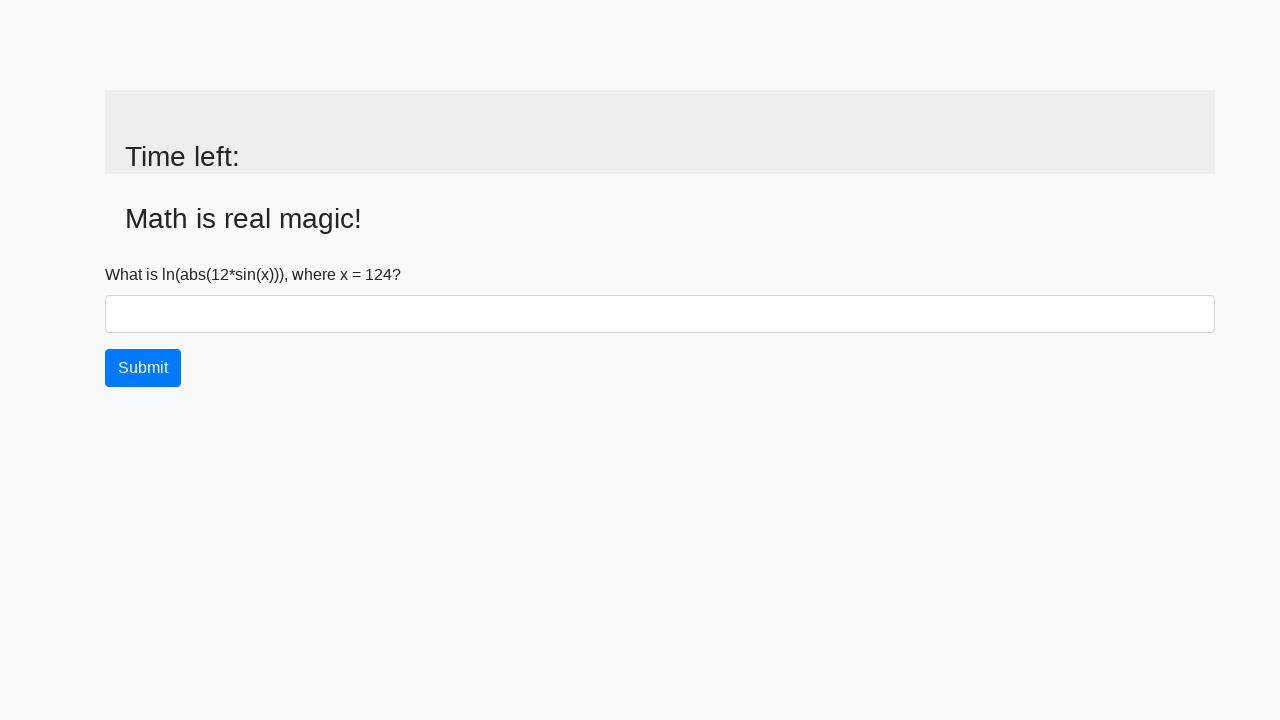

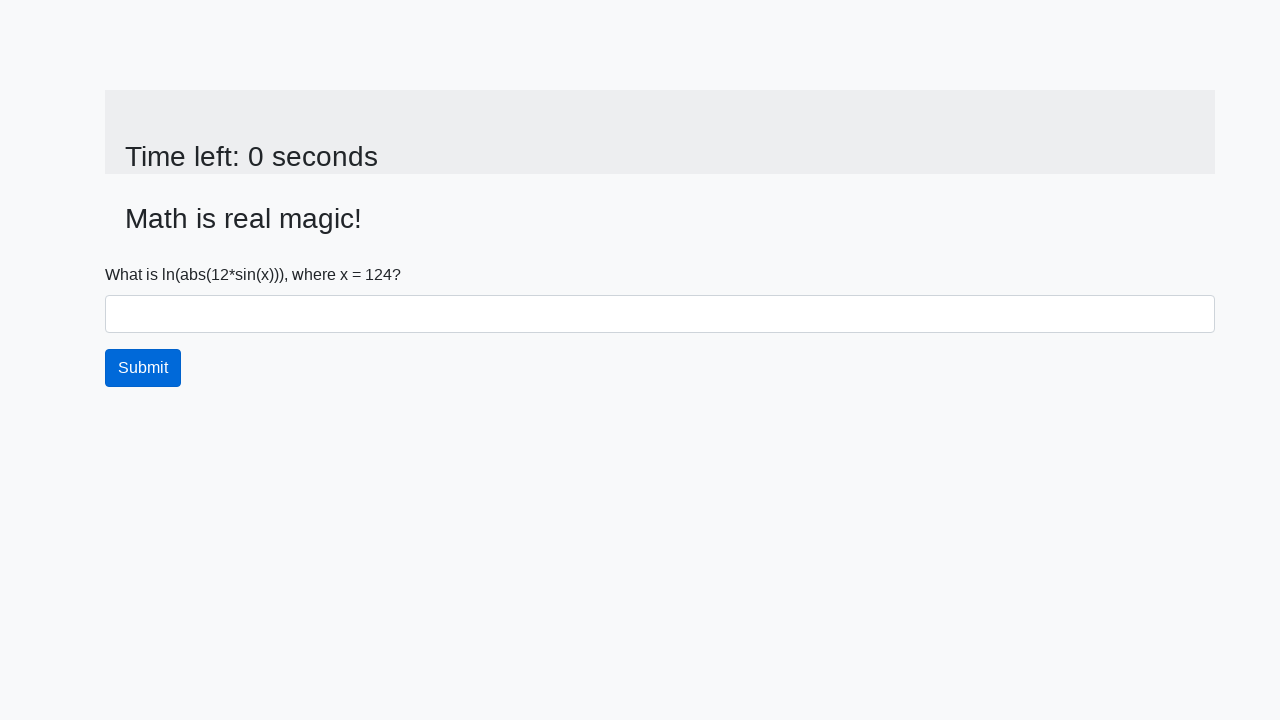